Verifies that the home page is visible by checking if the website logo/image is displayed

Starting URL: http://automationexercise.com

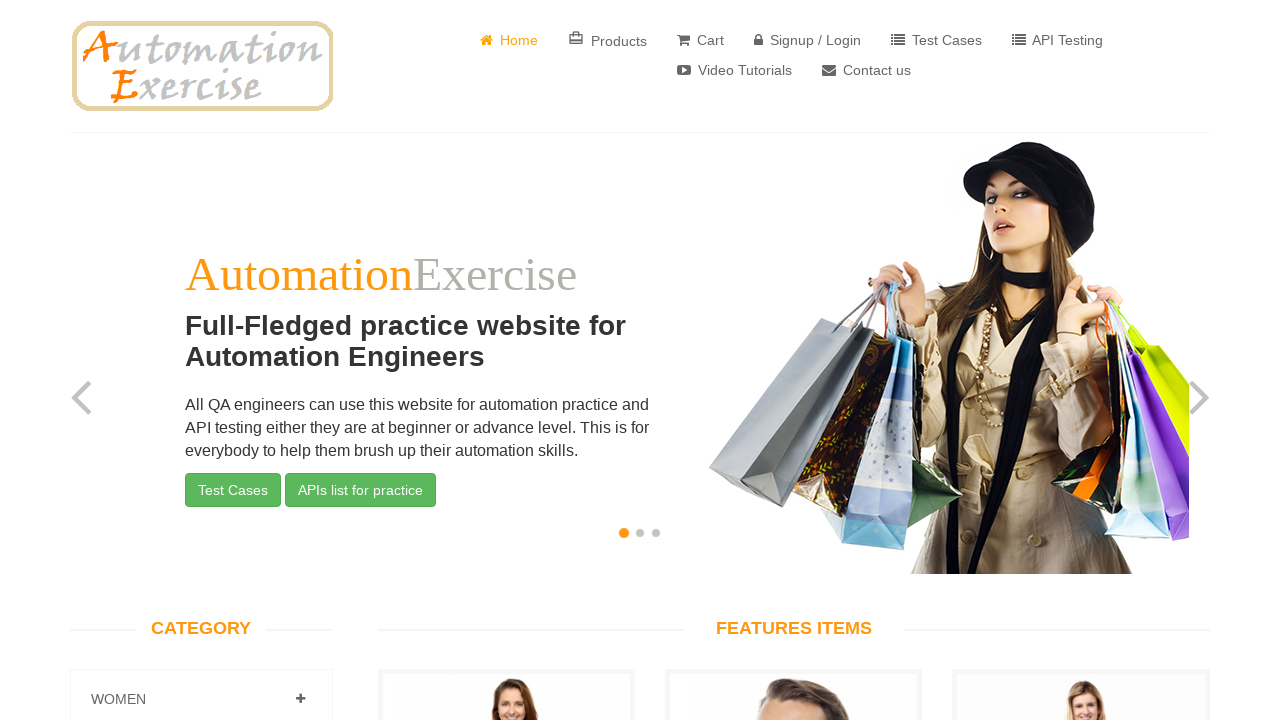

Waited for website logo image to load
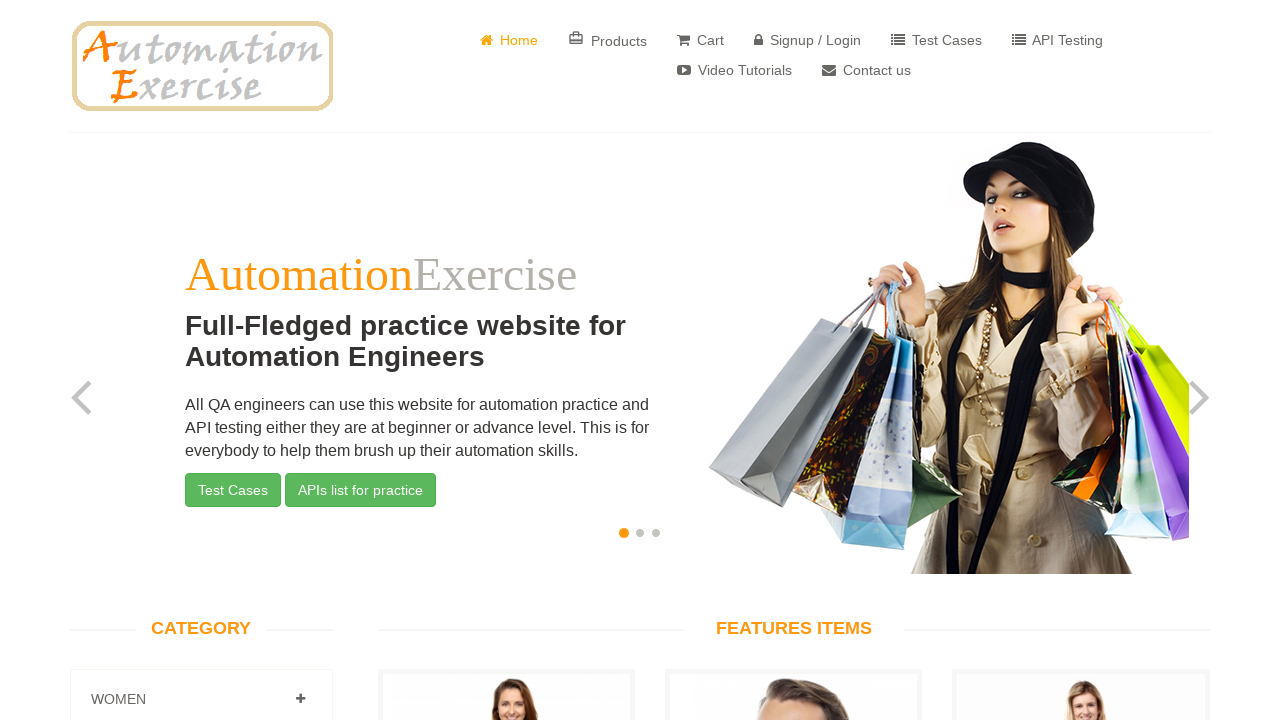

Verified that website logo is visible on home page
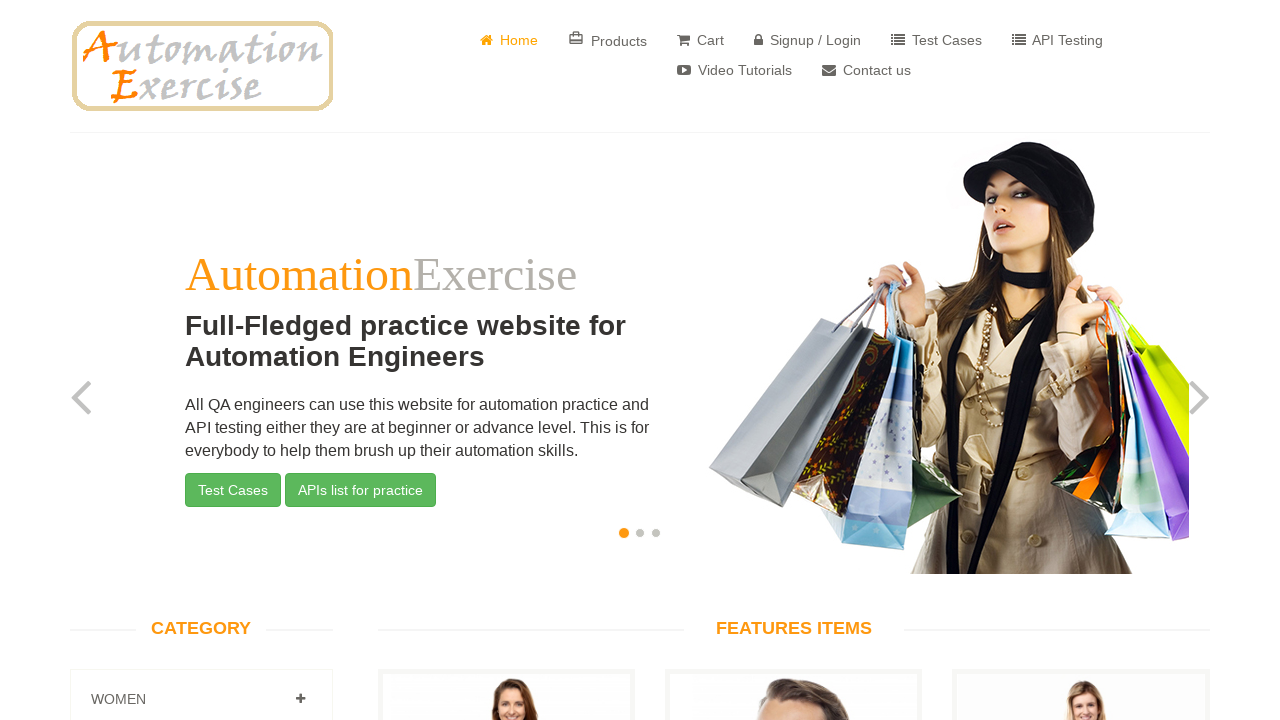

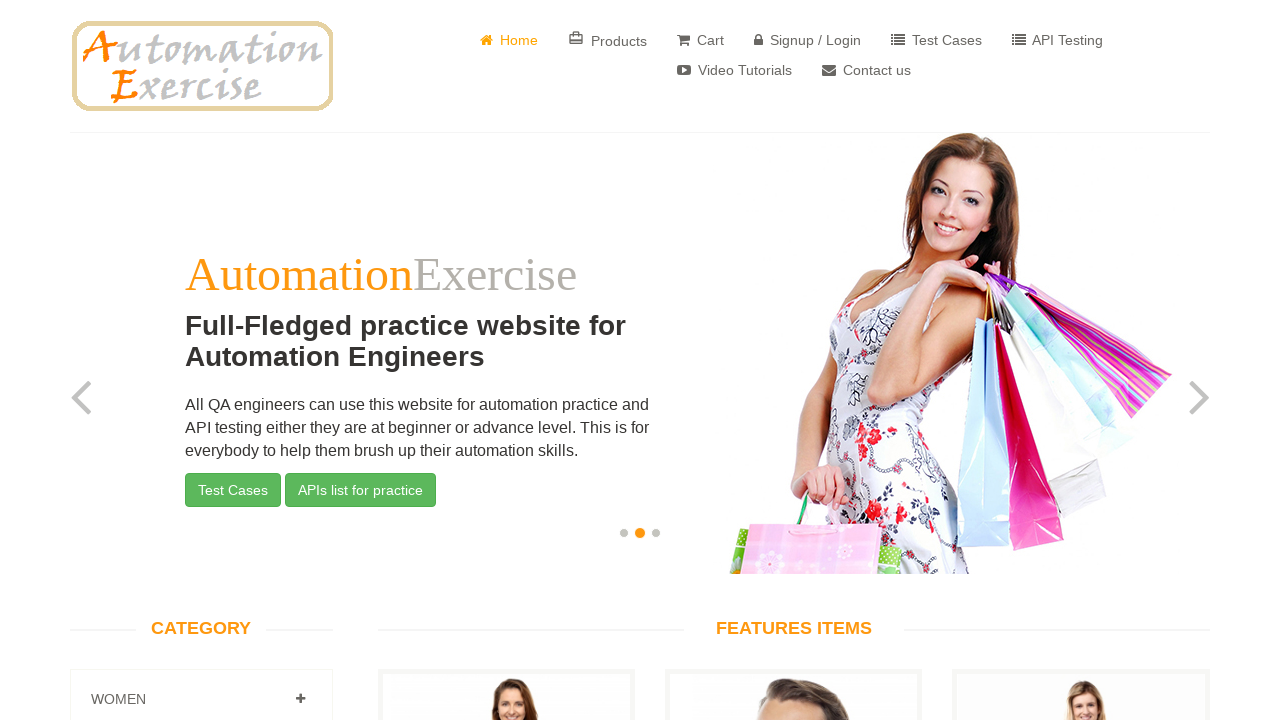